Tests checkbox interaction by clicking the second checkbox on the page and verifying its selection state changes.

Starting URL: http://the-internet.herokuapp.com/checkboxes

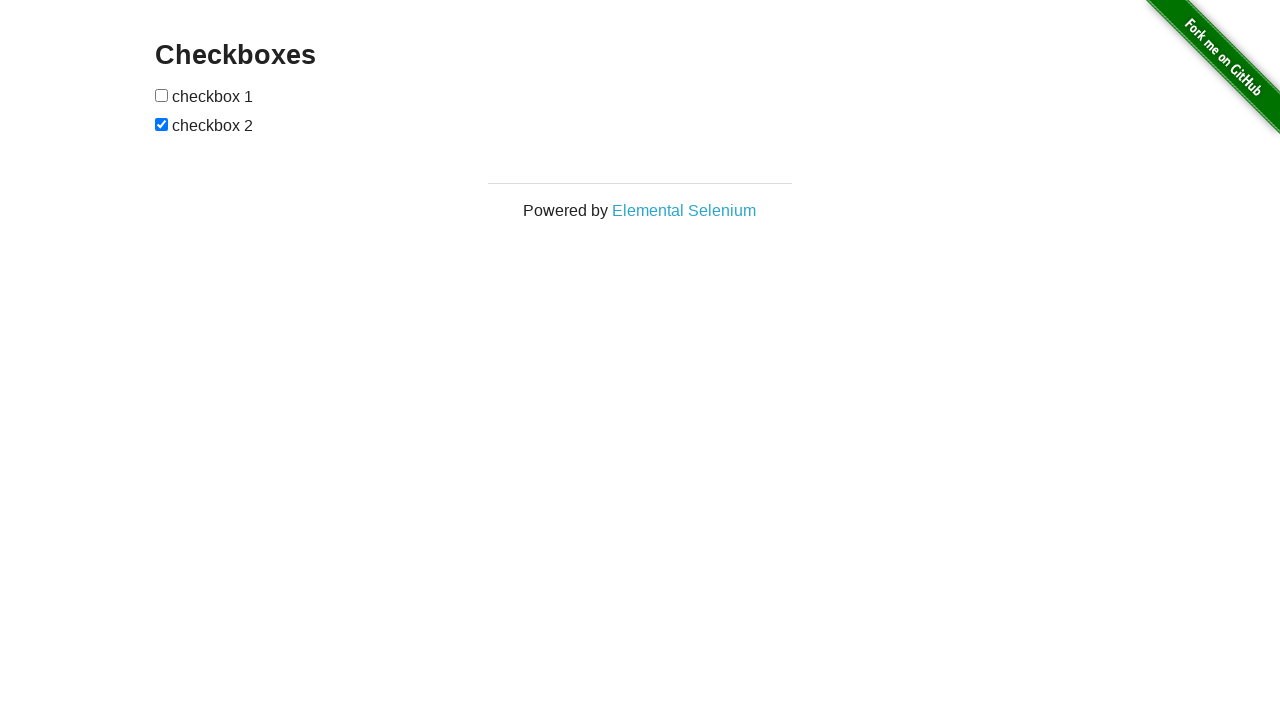

Located the second checkbox element on the page
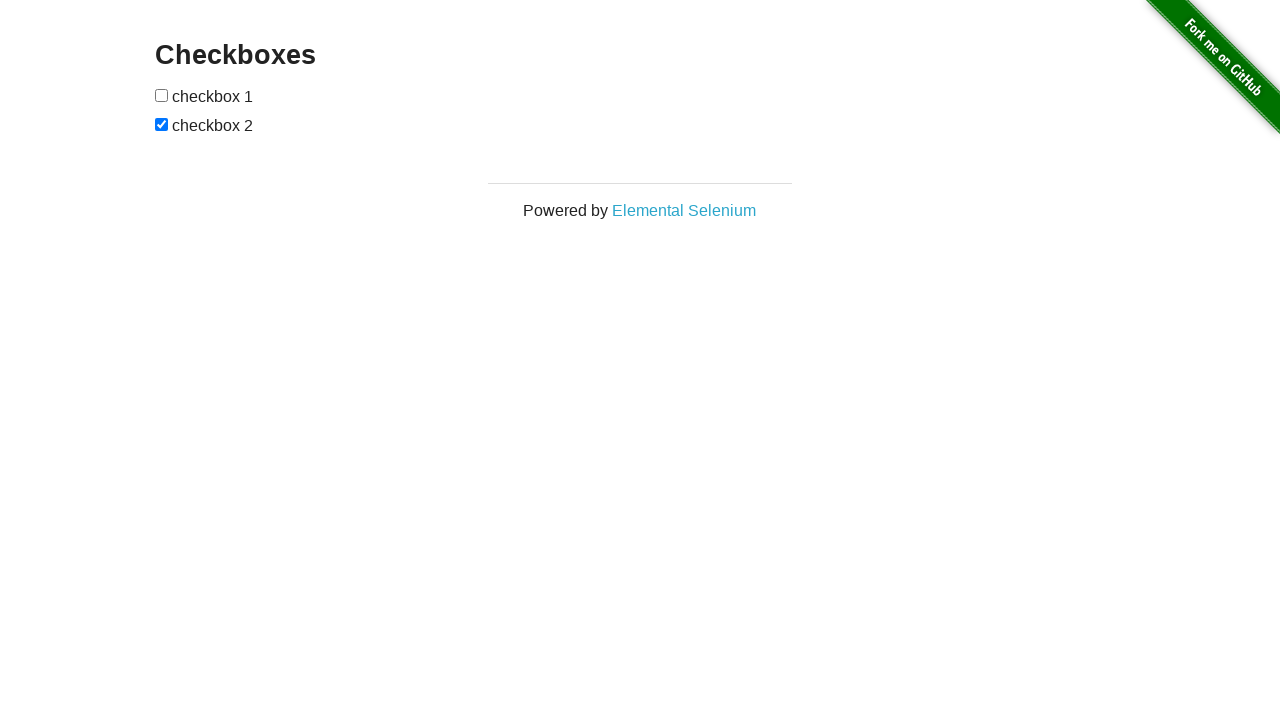

Retrieved initial checkbox state (unchecked)
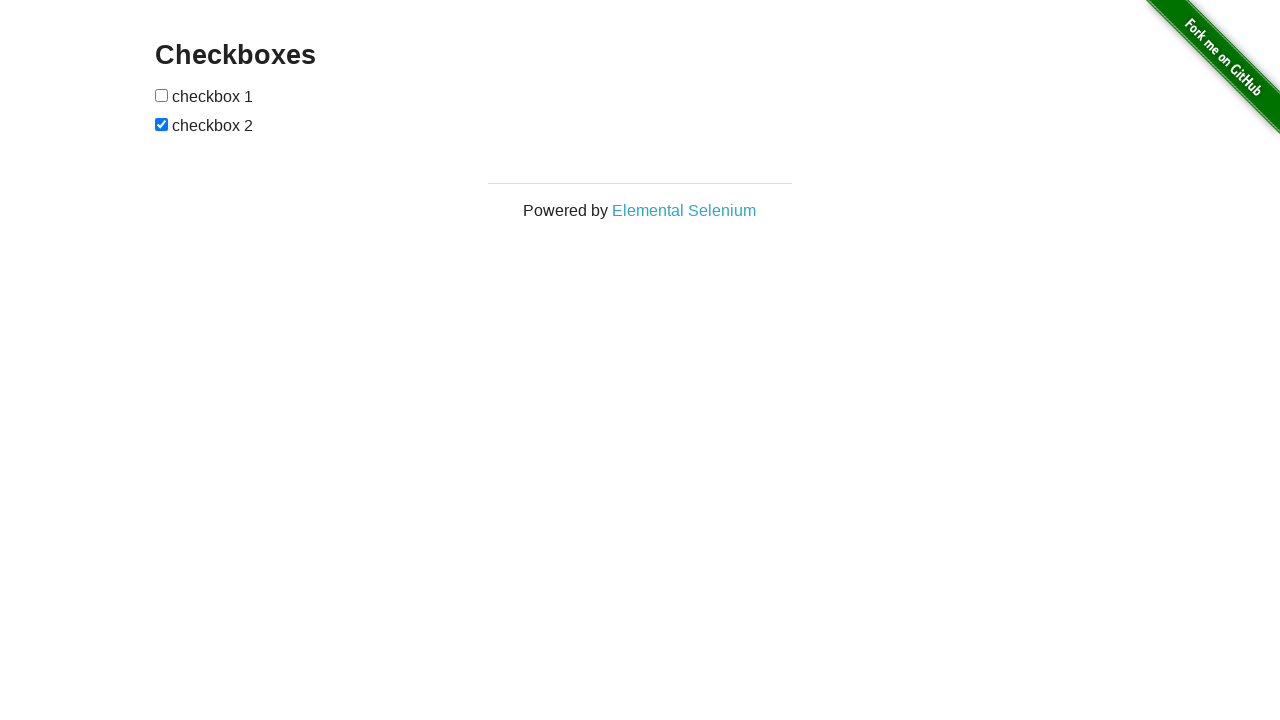

Clicked the second checkbox to toggle its state at (162, 124) on xpath=//input[2]
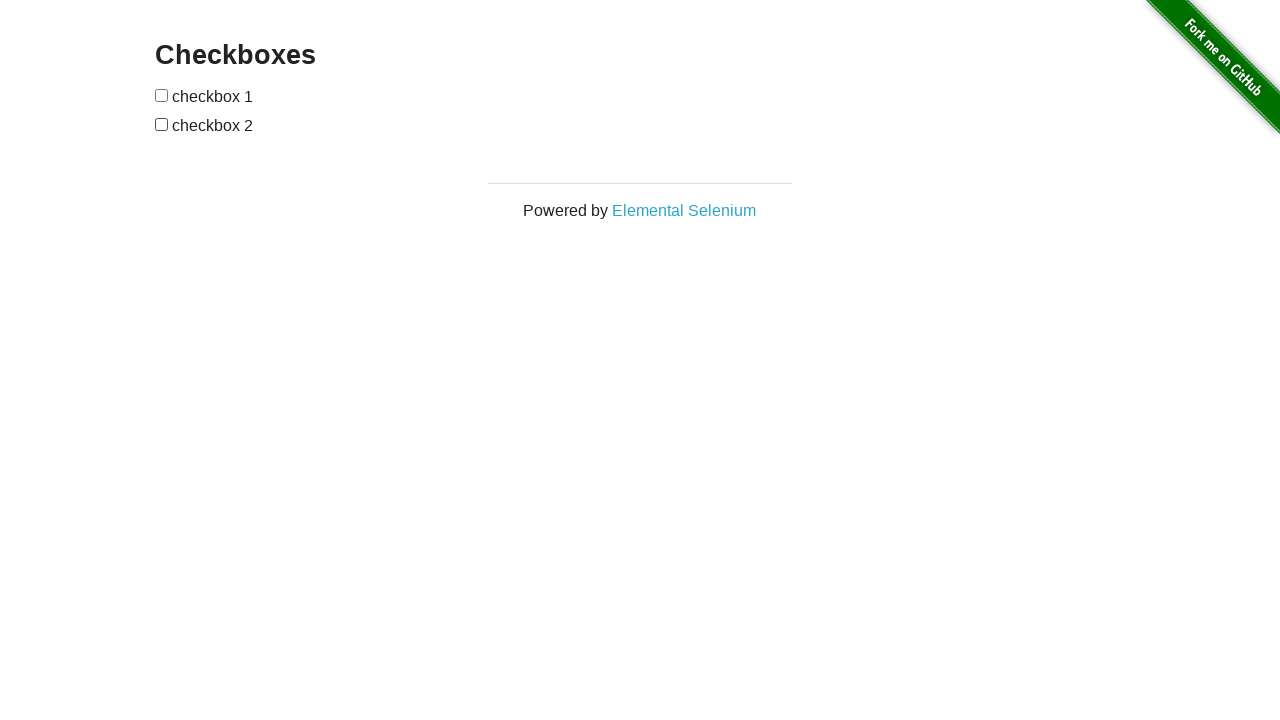

Verified checkbox state has changed (now checked)
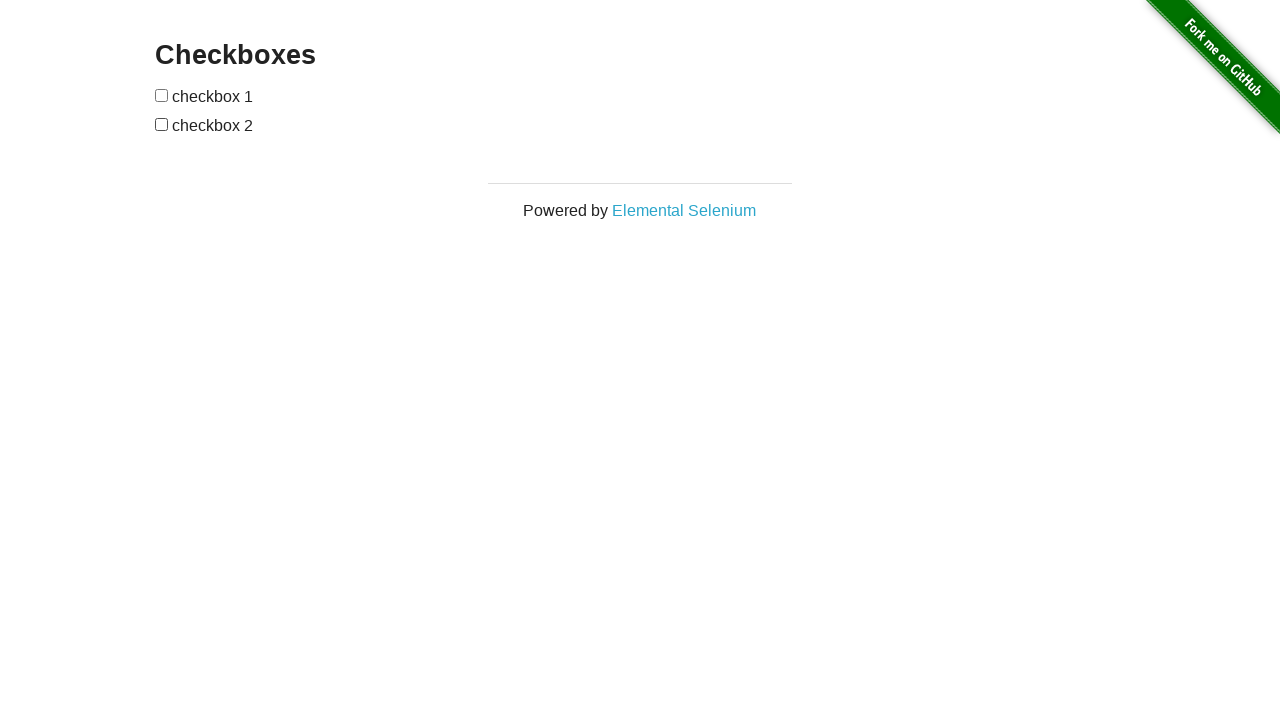

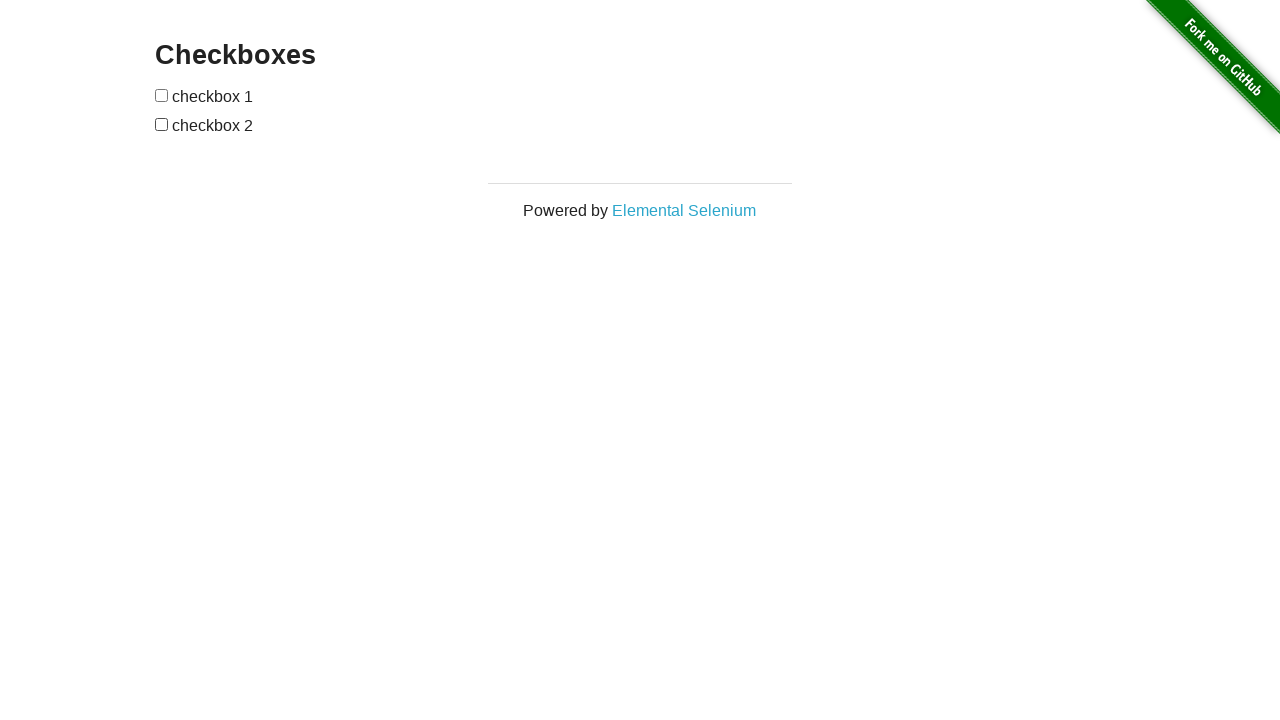